Navigates to an automation practice page, scrolls down to a table, and verifies the table structure by checking rows and columns

Starting URL: https://www.rahulshettyacademy.com/AutomationPractice/

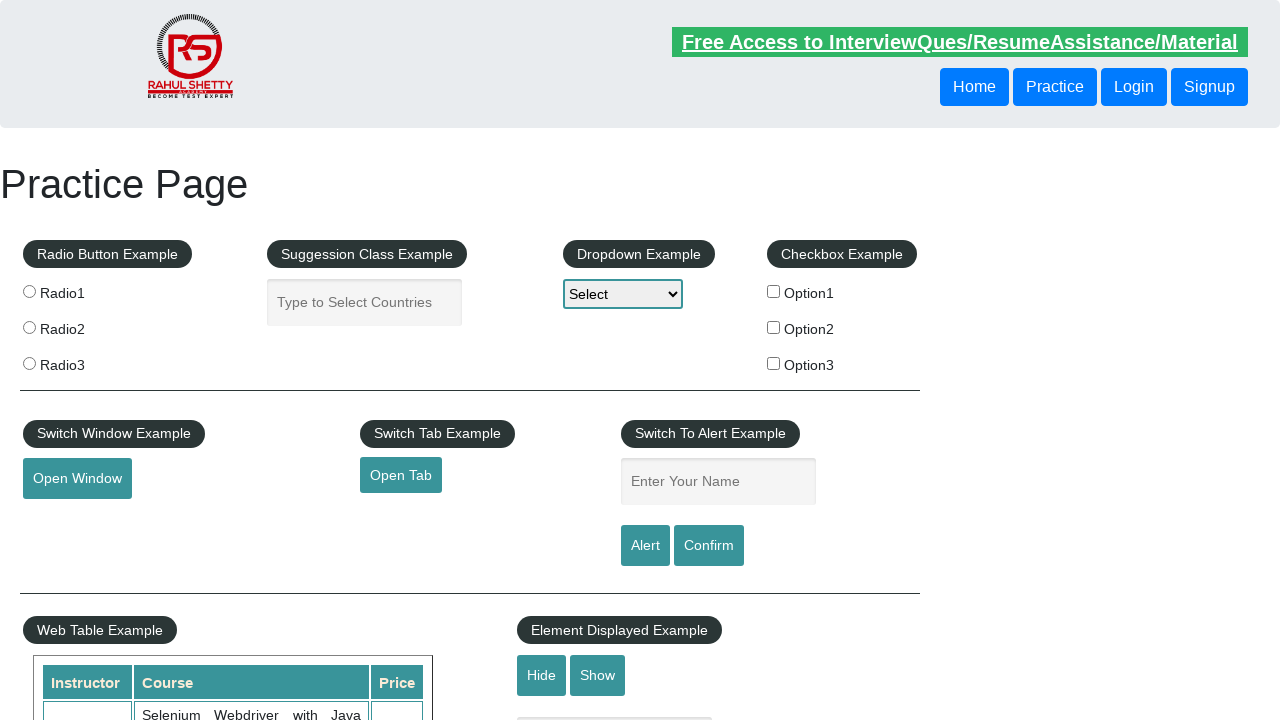

Scrolled down 600px to make table visible
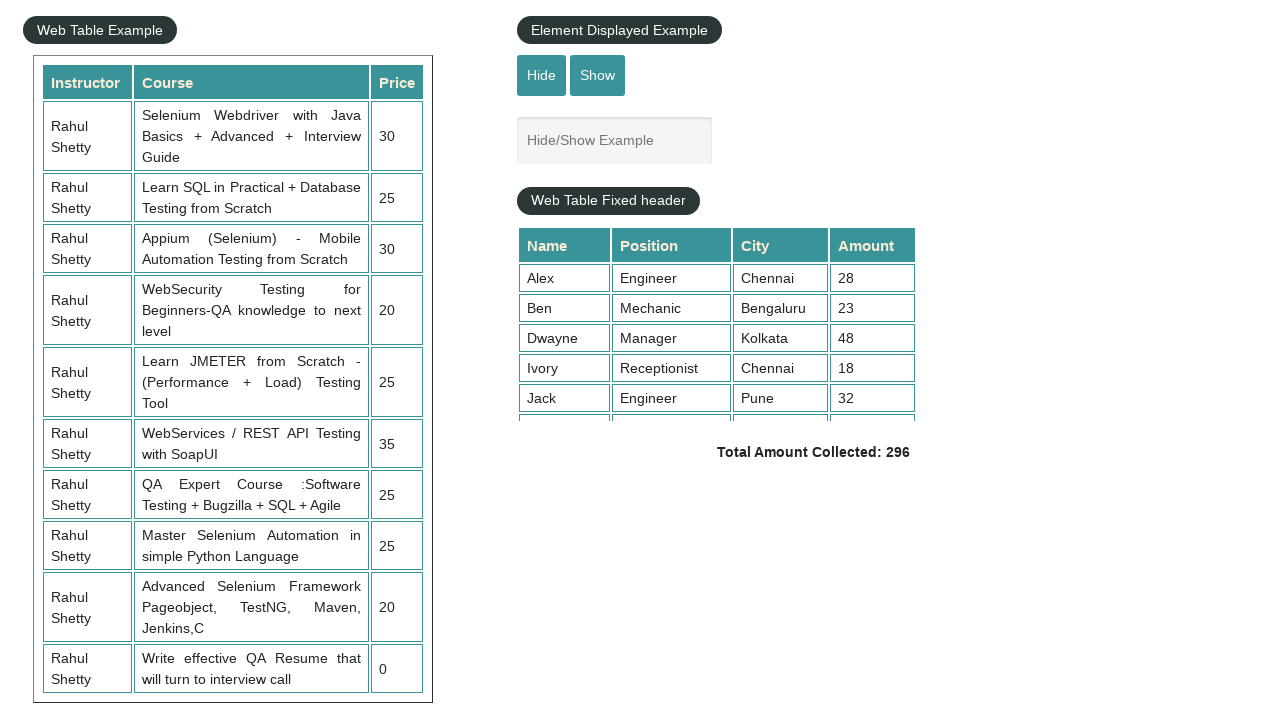

Table with class 'table-display' is now visible
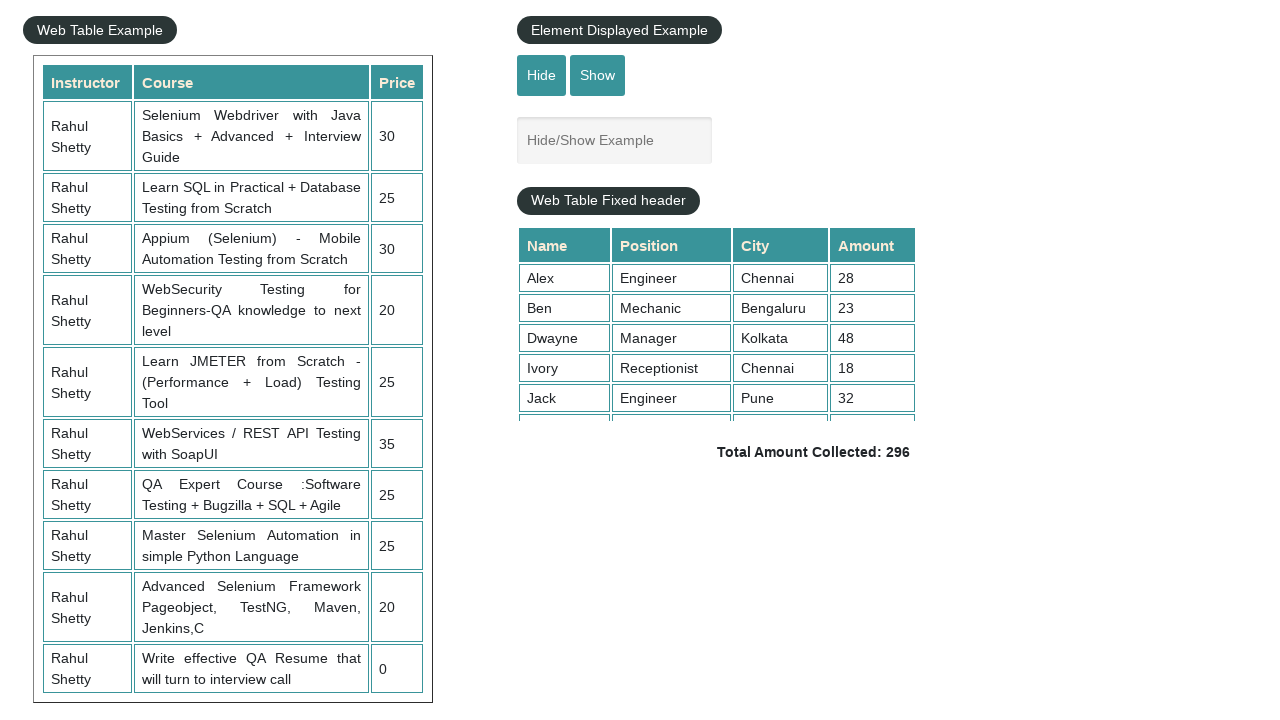

Retrieved all table rows - found 11 rows
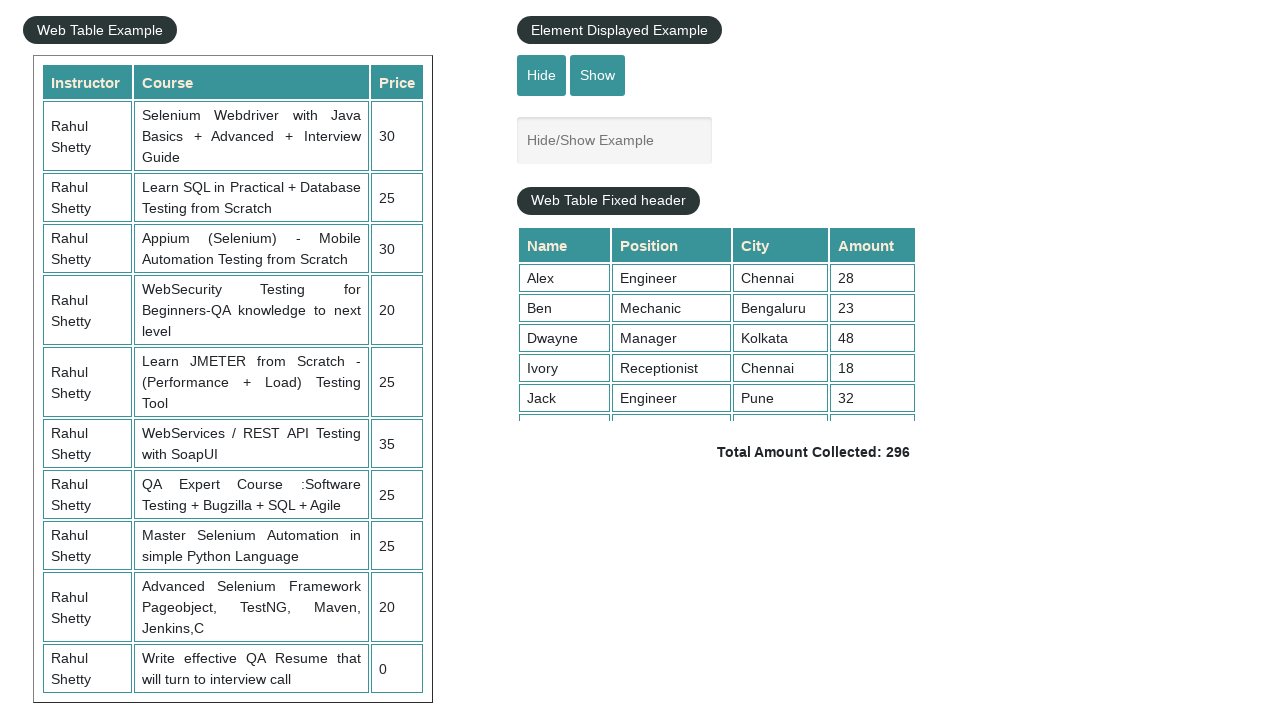

Retrieved all table column headers - found 3 columns
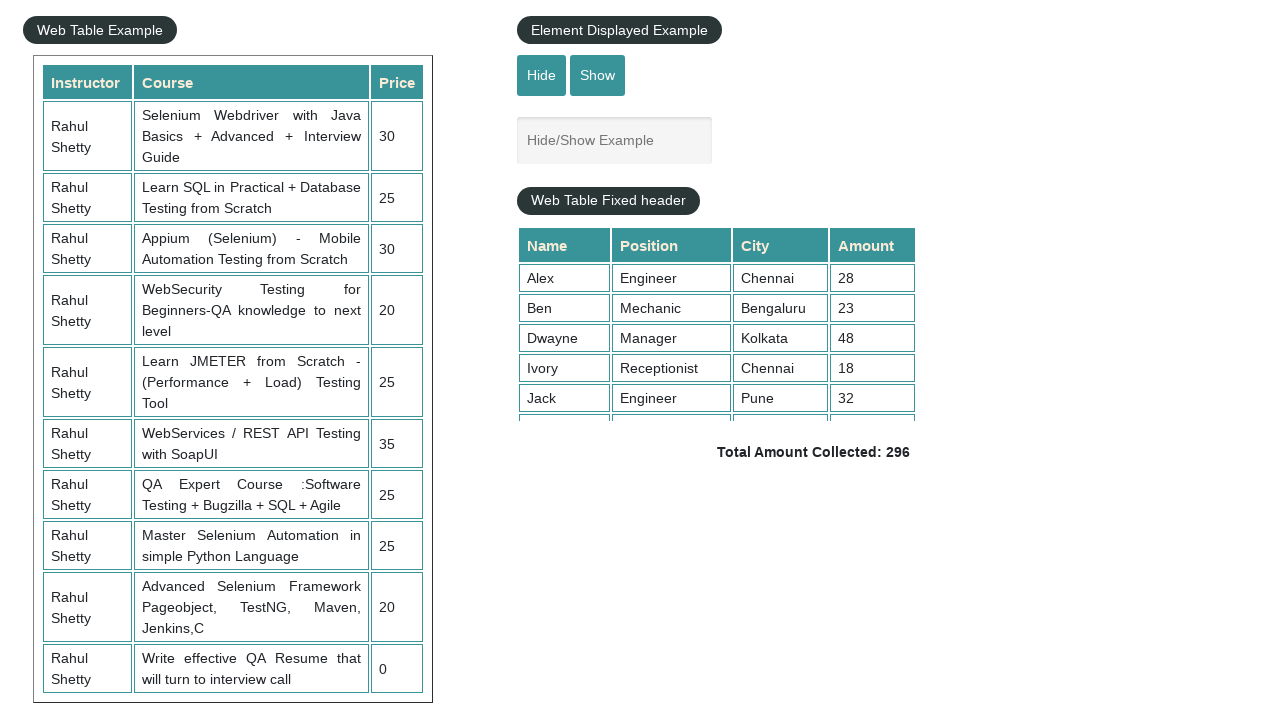

Verified table has at least one row
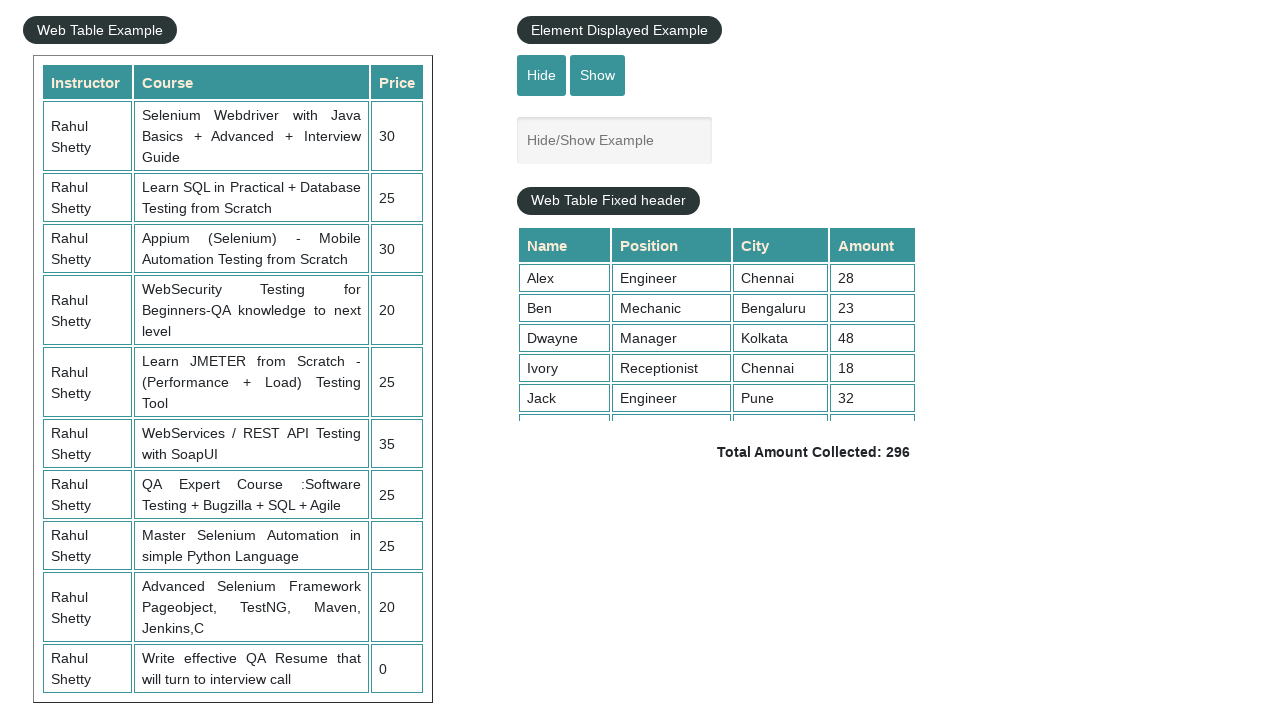

Verified table has at least one column
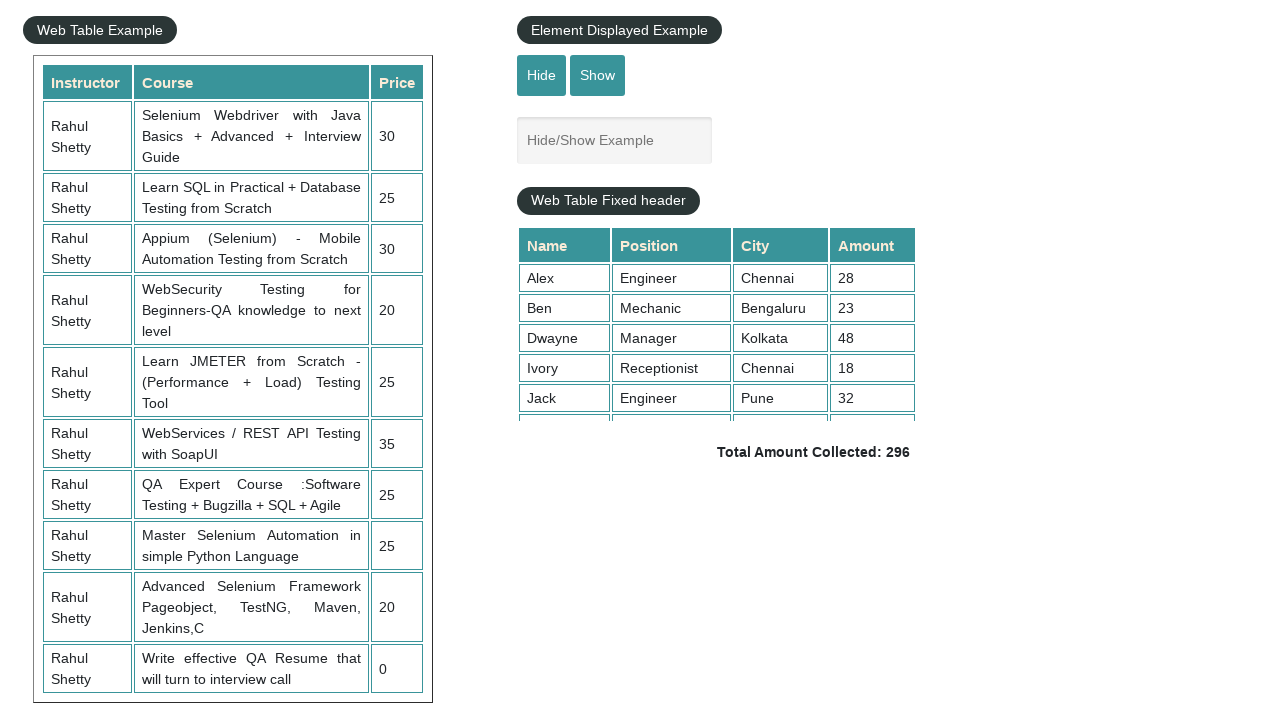

Retrieved text content from second table row: '
                            Rahul Shetty
                            Learn SQL in Practical + Database Testing from Scratch
                            25
                        '
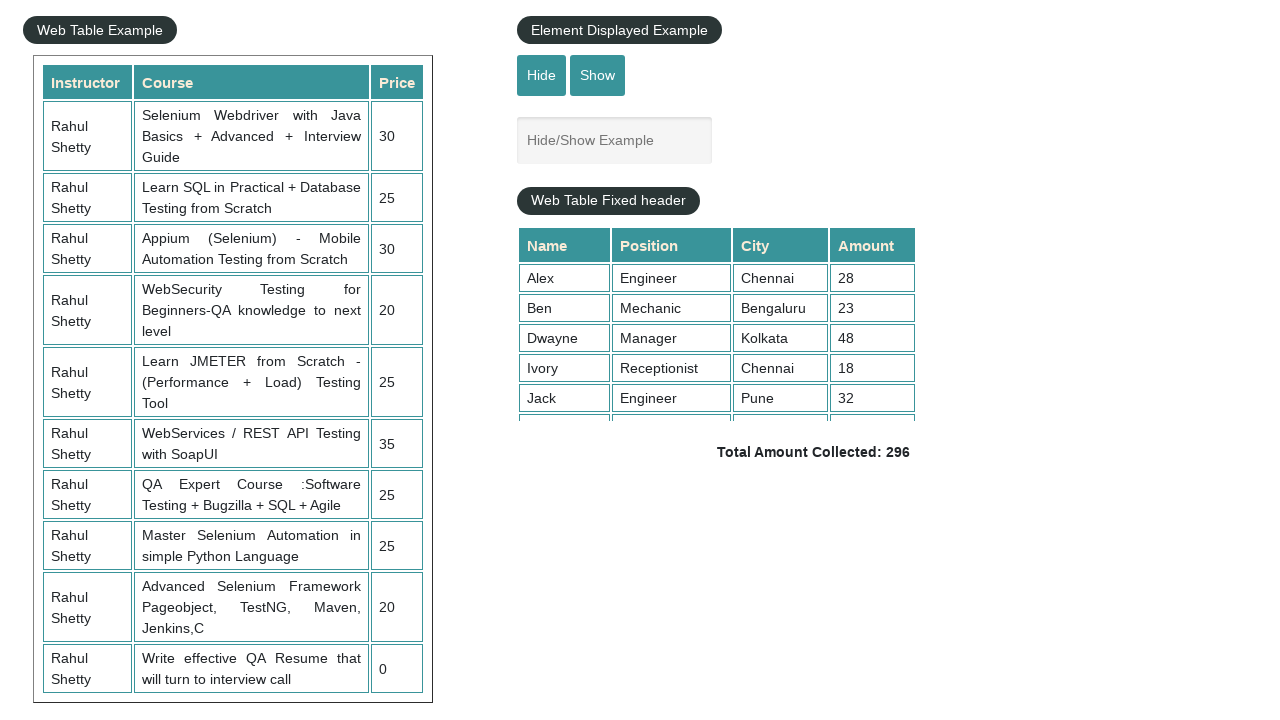

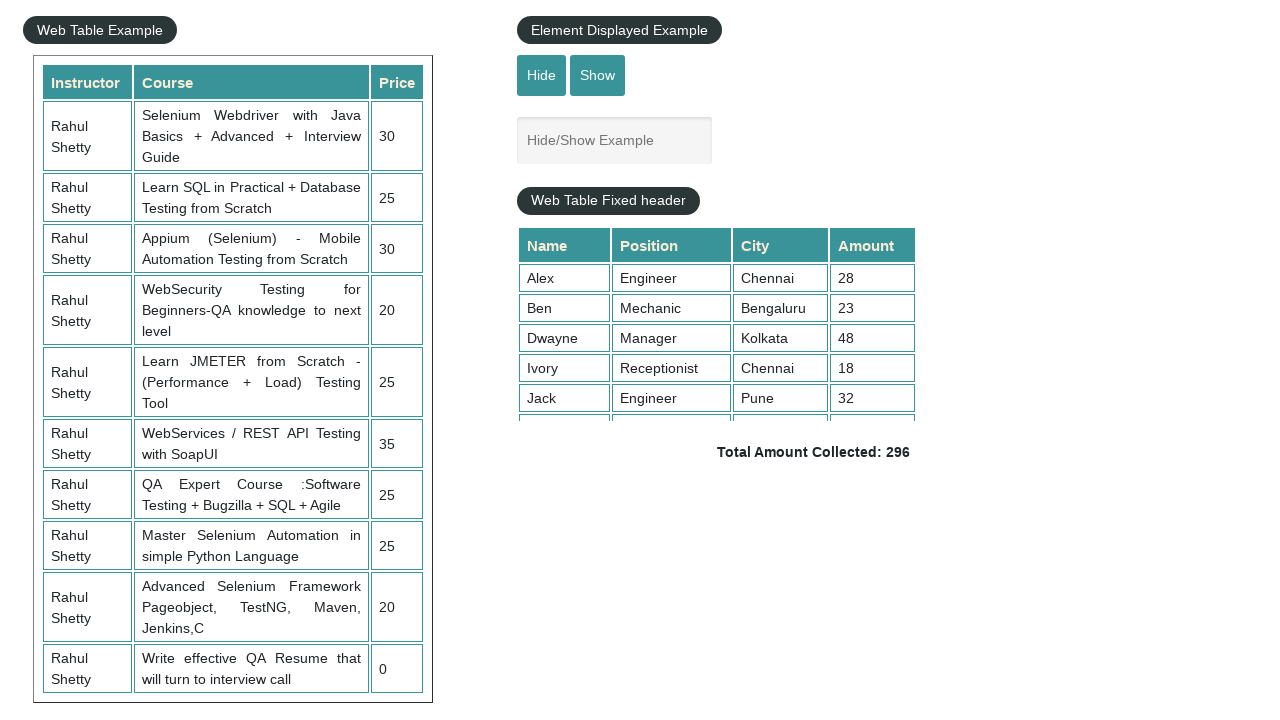